Tests checkbox handling by navigating to a test automation practice page and clicking all checkboxes on the page to select them

Starting URL: https://testautomationpractice.blogspot.com/

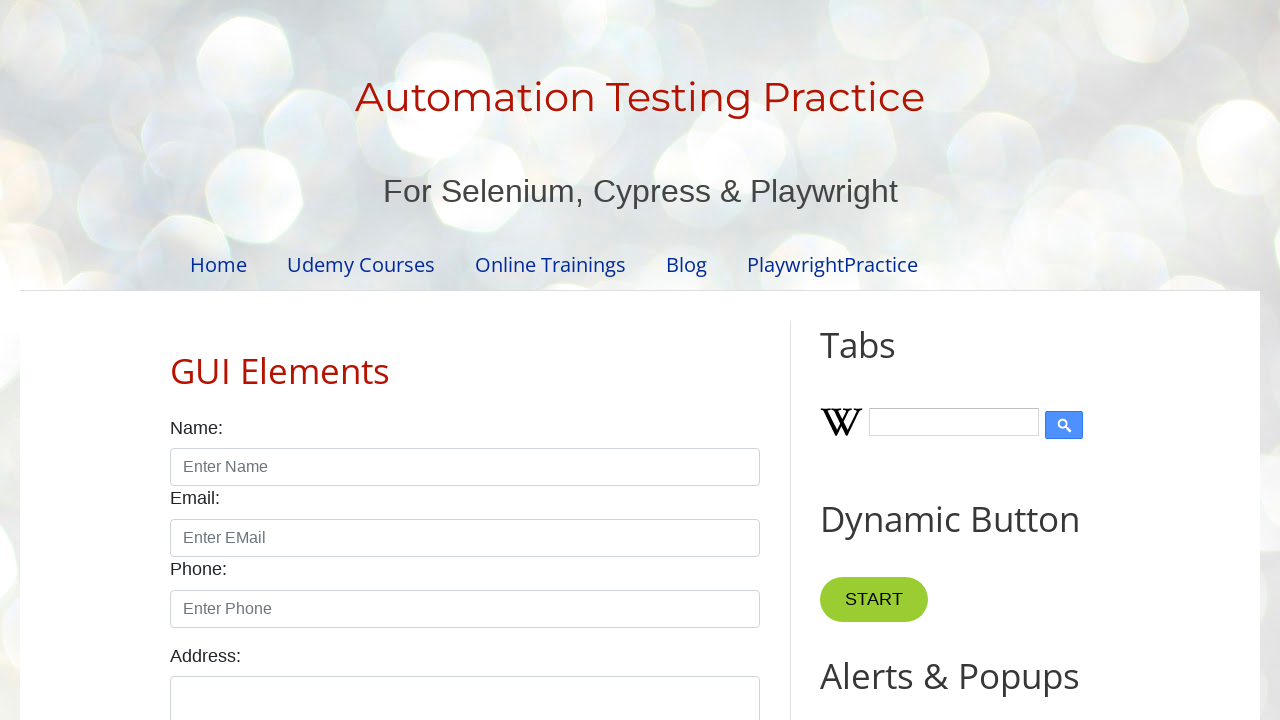

Waited for checkboxes to load on test automation practice page
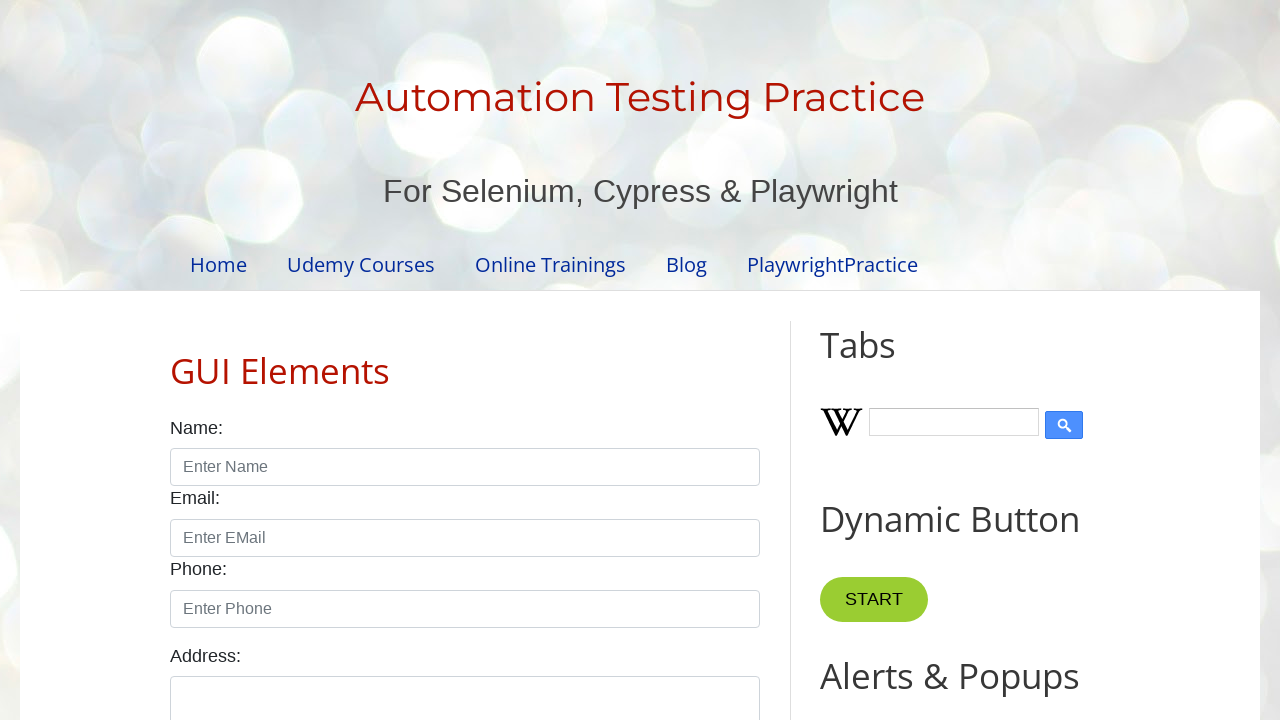

Located all checkboxes on the page
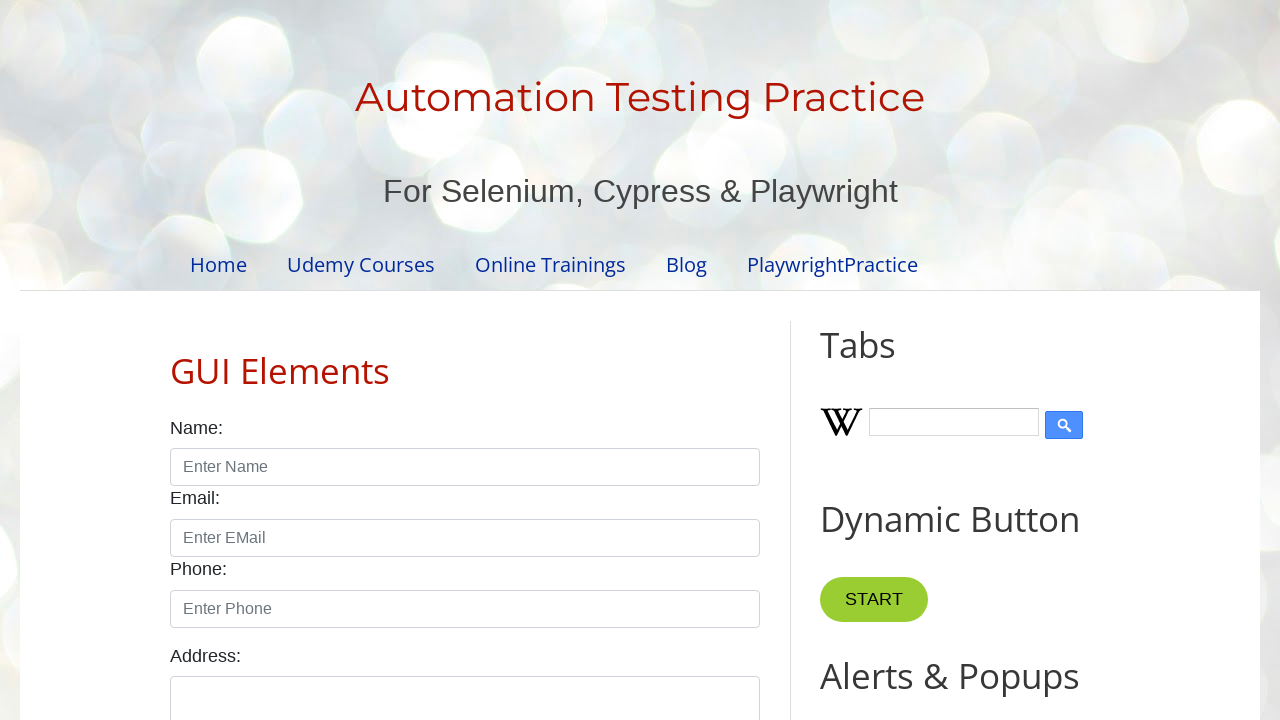

Found 7 checkboxes to select
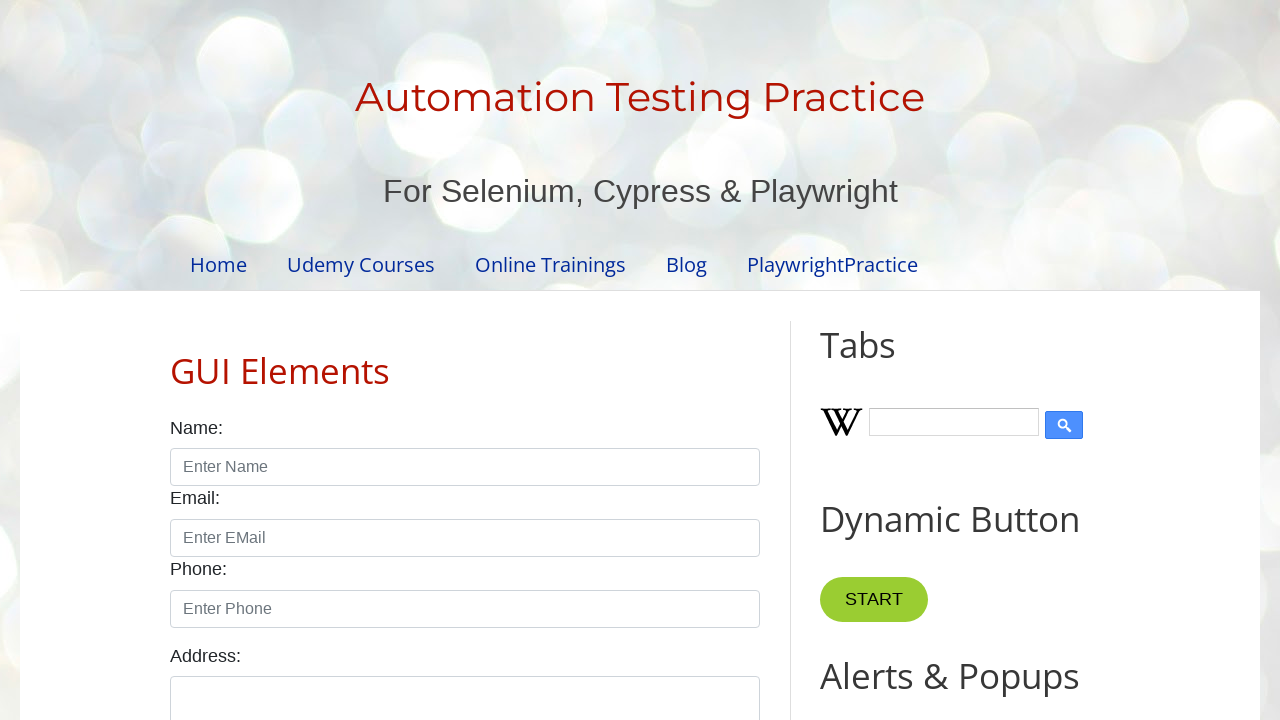

Clicked checkbox 1 of 7 at (176, 360) on input[type='checkbox'].form-check-input >> nth=0
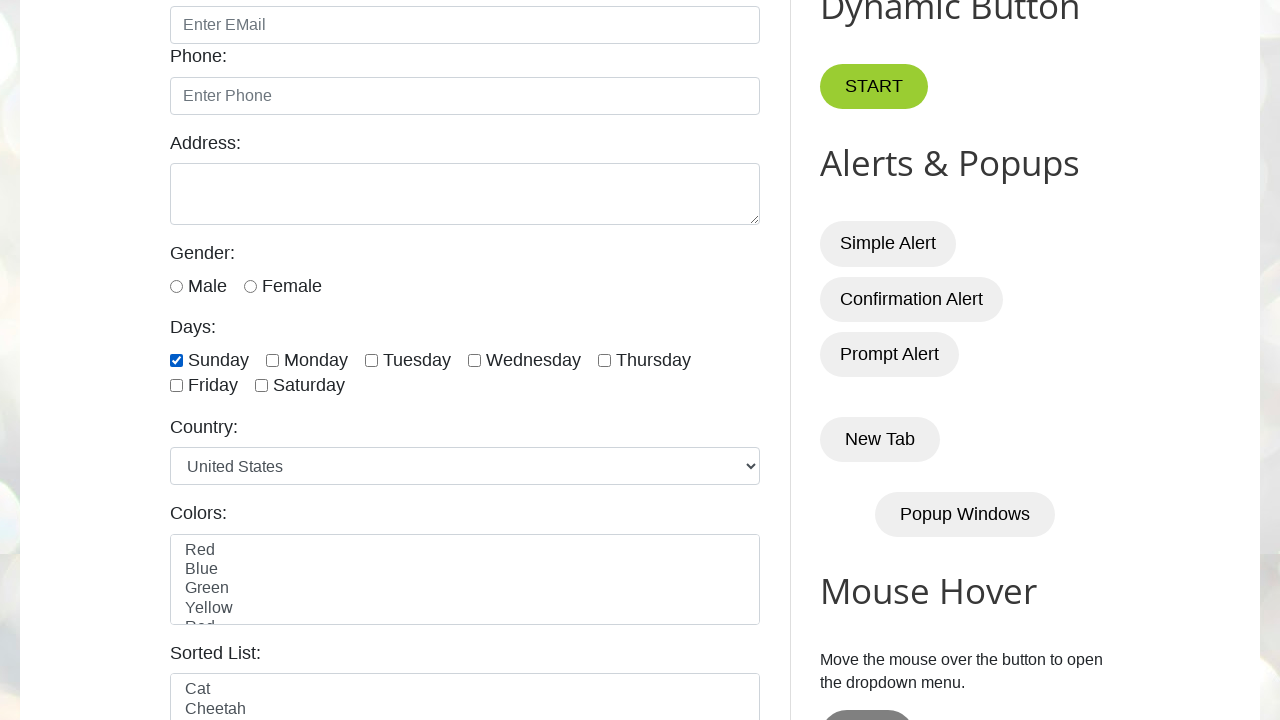

Clicked checkbox 2 of 7 at (272, 360) on input[type='checkbox'].form-check-input >> nth=1
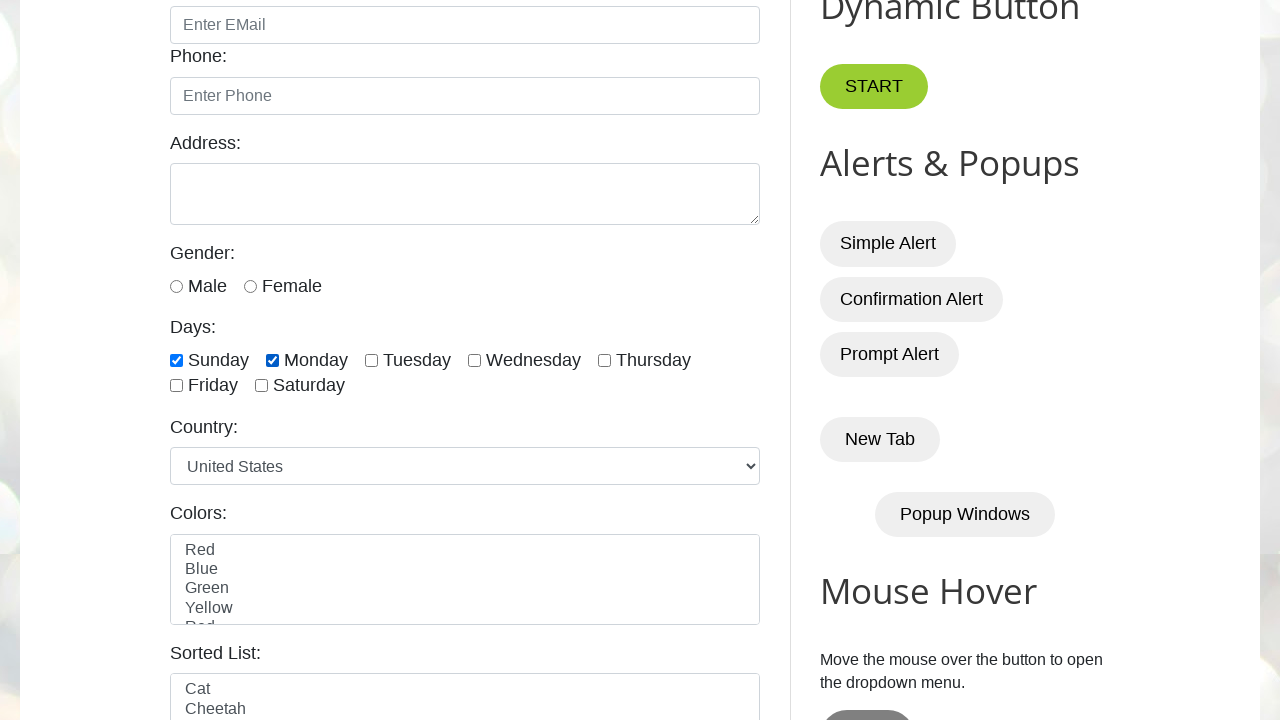

Clicked checkbox 3 of 7 at (372, 360) on input[type='checkbox'].form-check-input >> nth=2
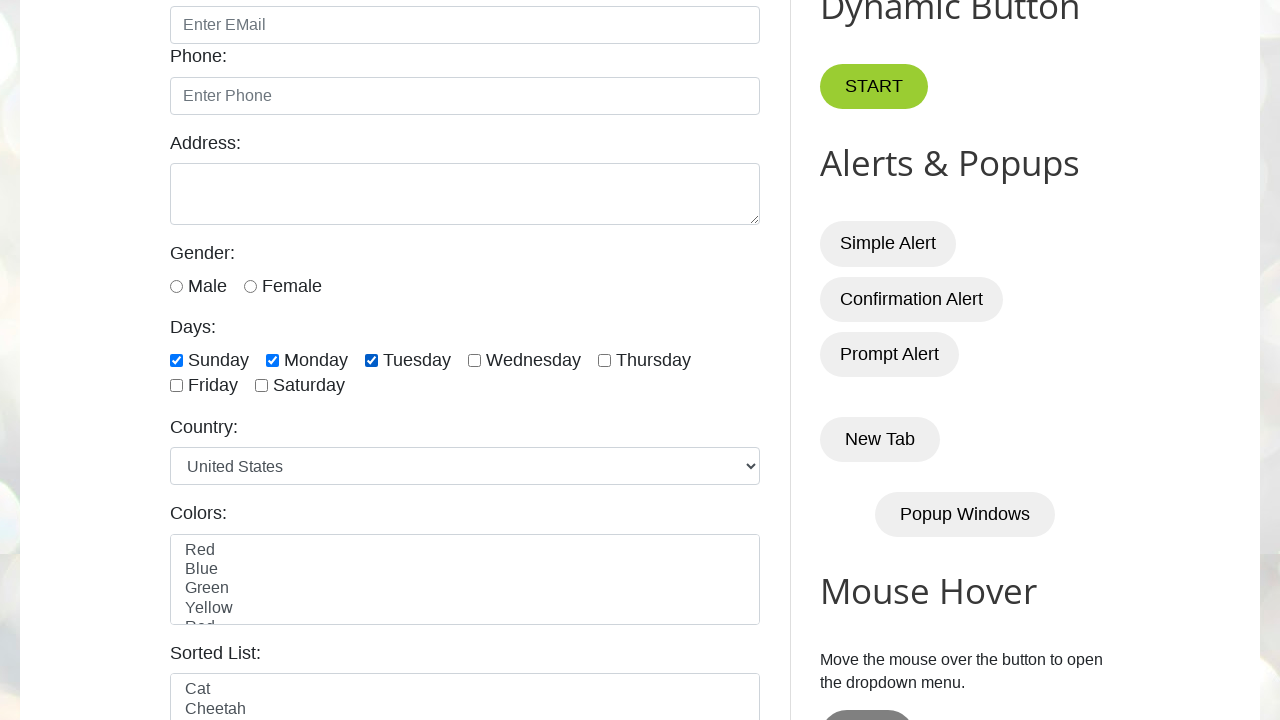

Clicked checkbox 4 of 7 at (474, 360) on input[type='checkbox'].form-check-input >> nth=3
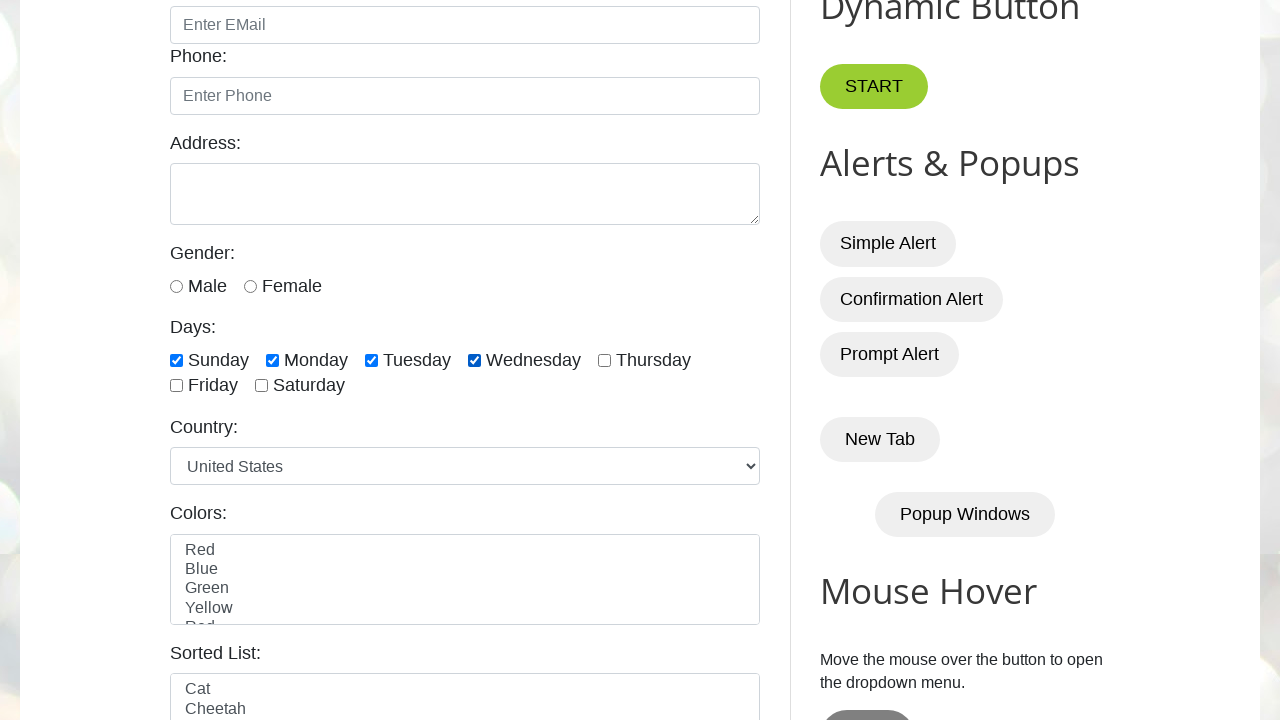

Clicked checkbox 5 of 7 at (604, 360) on input[type='checkbox'].form-check-input >> nth=4
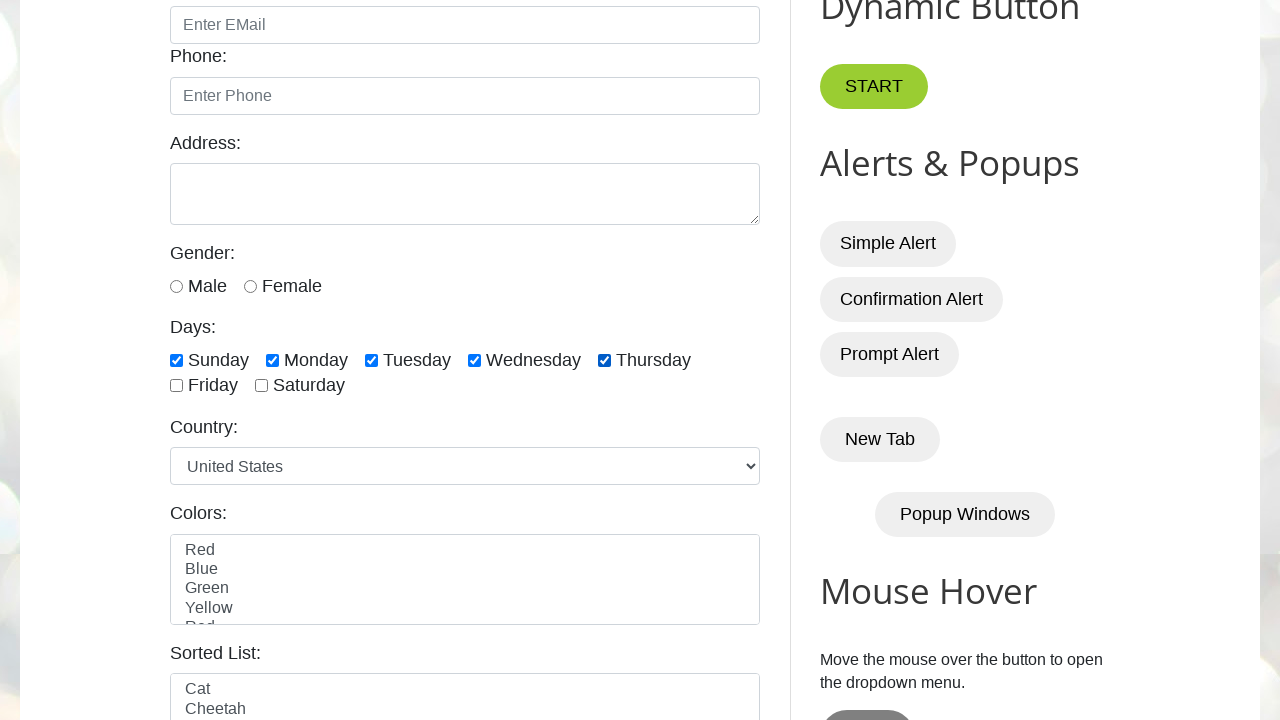

Clicked checkbox 6 of 7 at (176, 386) on input[type='checkbox'].form-check-input >> nth=5
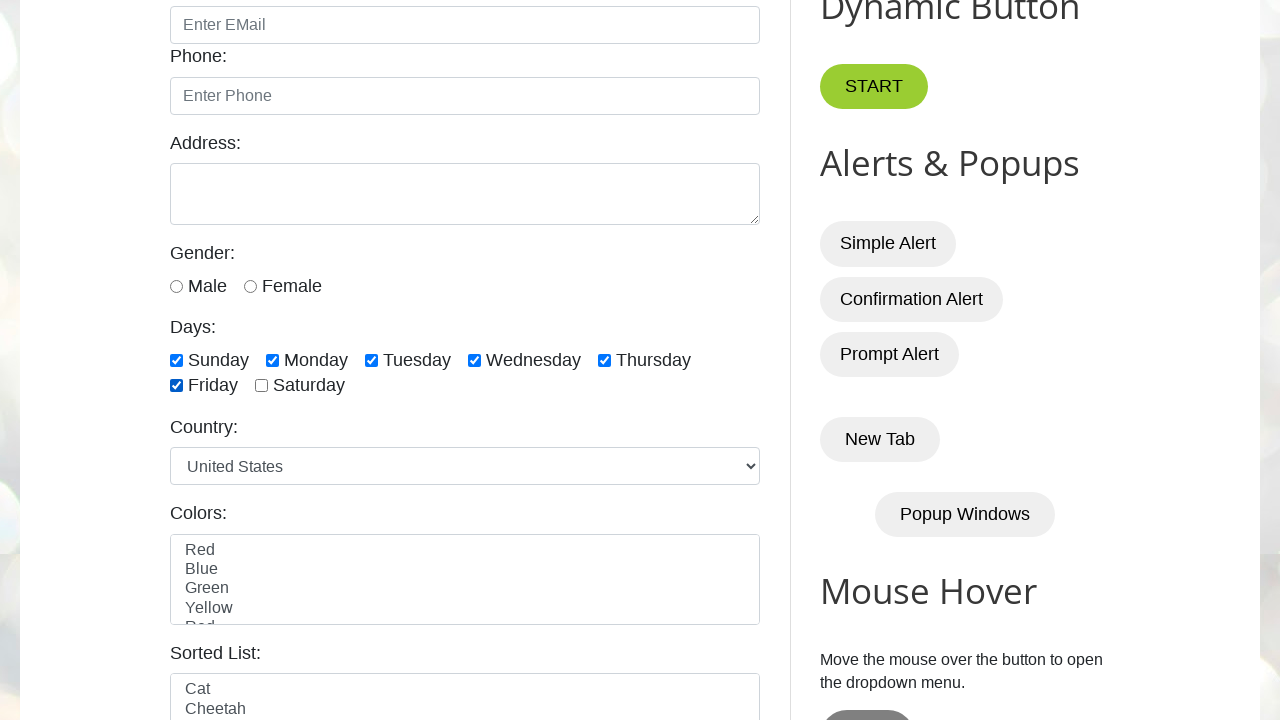

Clicked checkbox 7 of 7 at (262, 386) on input[type='checkbox'].form-check-input >> nth=6
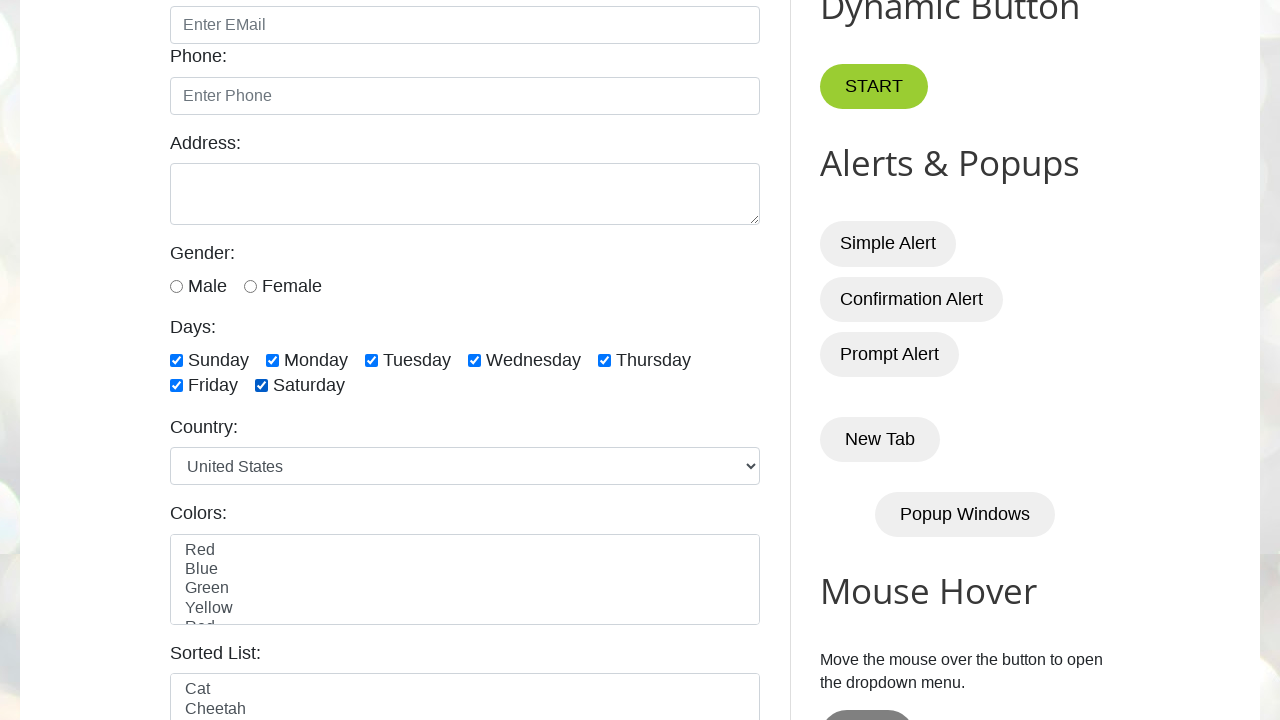

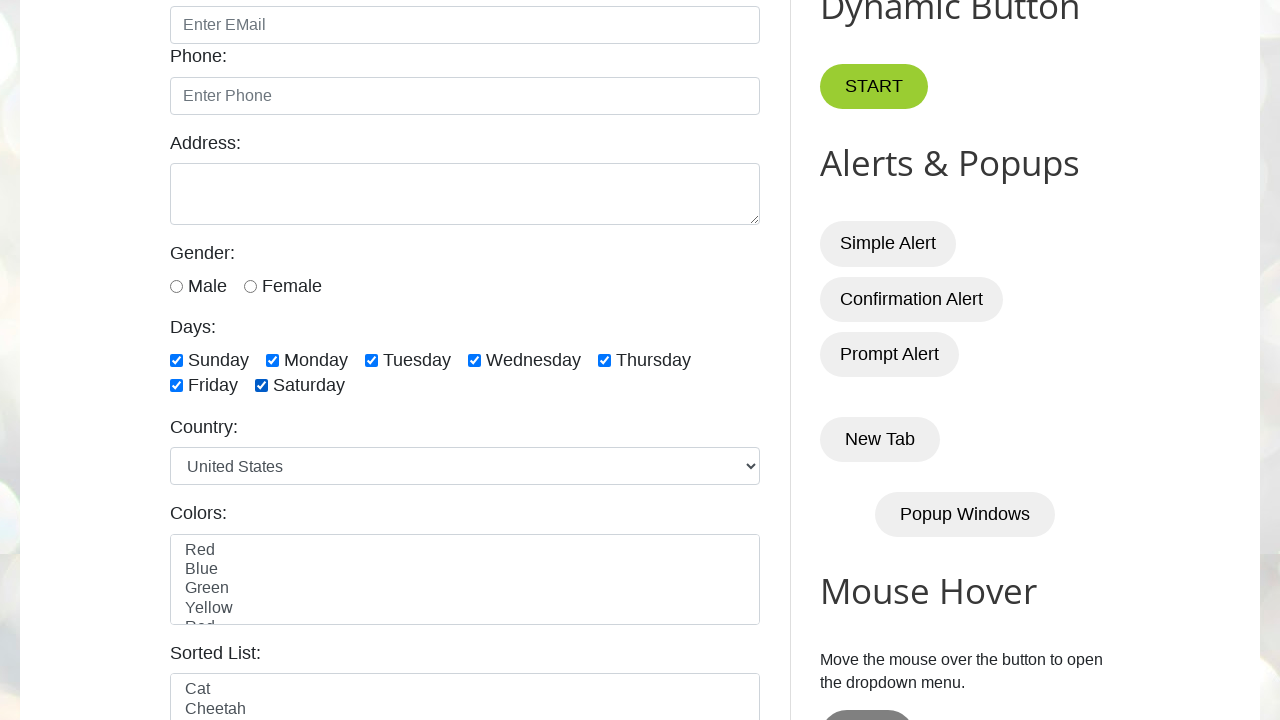